Navigates to a test website with broken links and verifies that links are present on the page by finding all anchor elements

Starting URL: http://www.deadlinkcity.com/

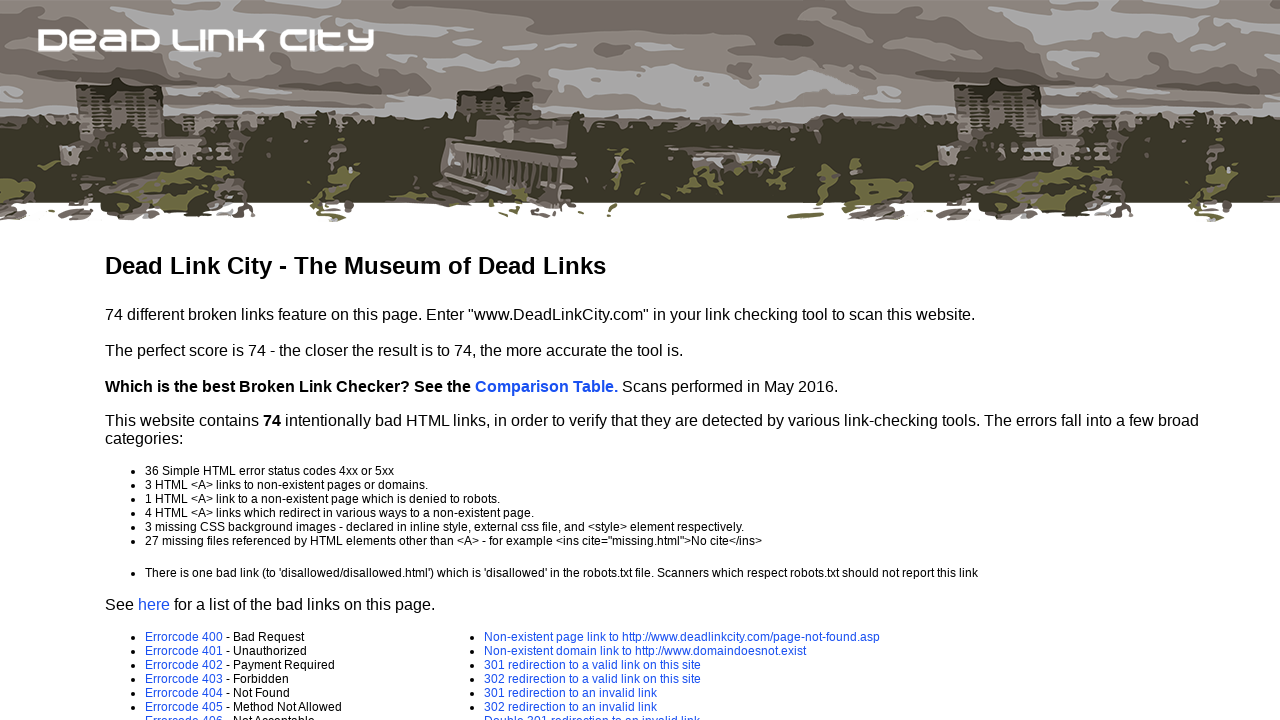

Navigated to http://www.deadlinkcity.com/
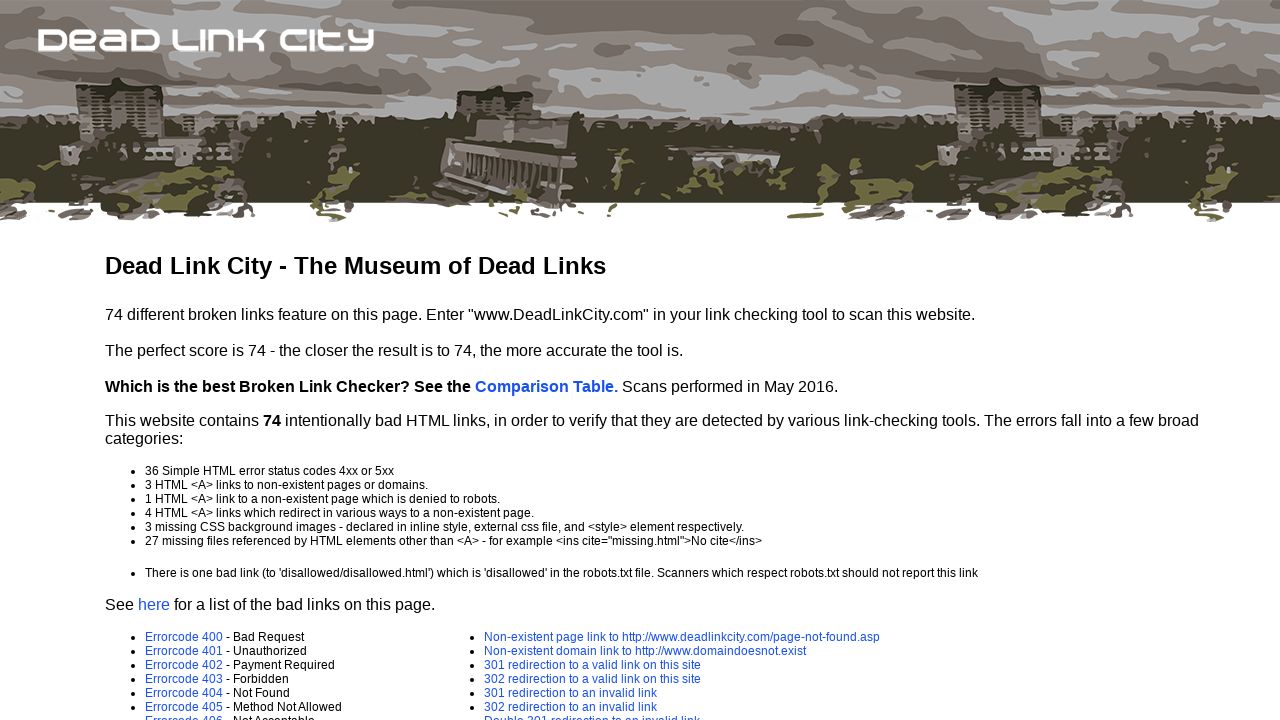

Page loaded with networkidle state
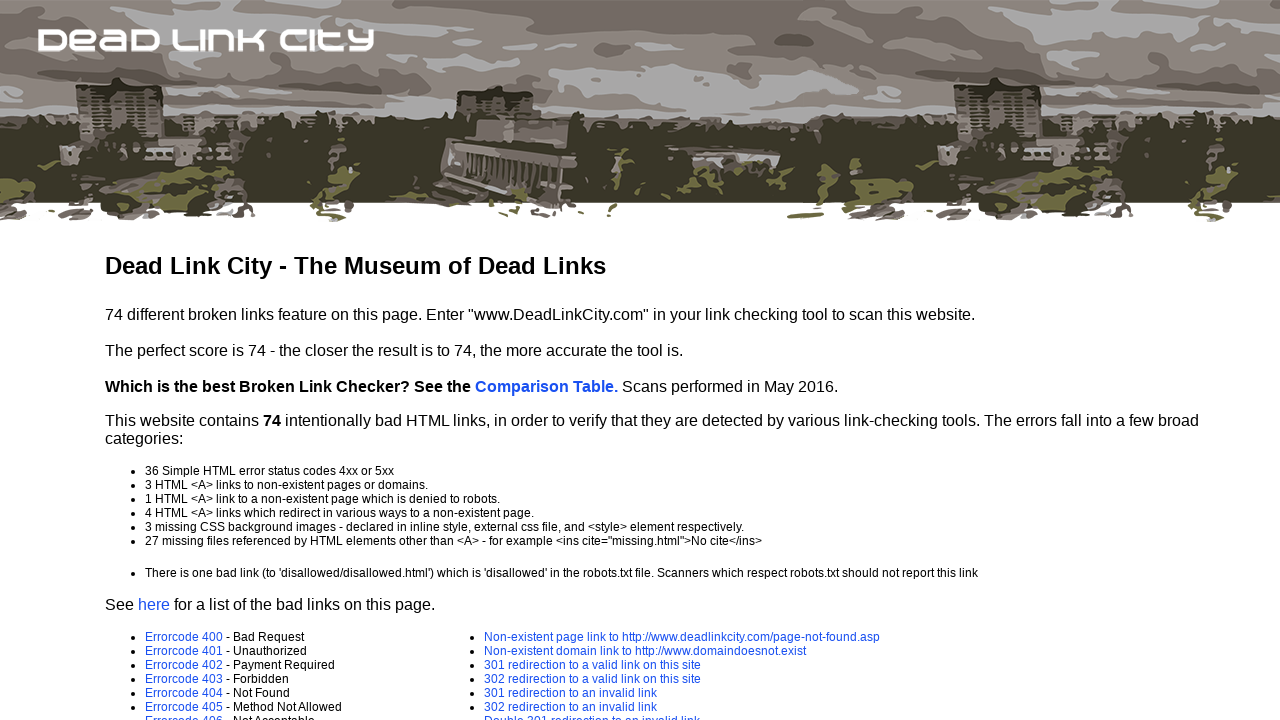

Found 48 anchor elements on the page
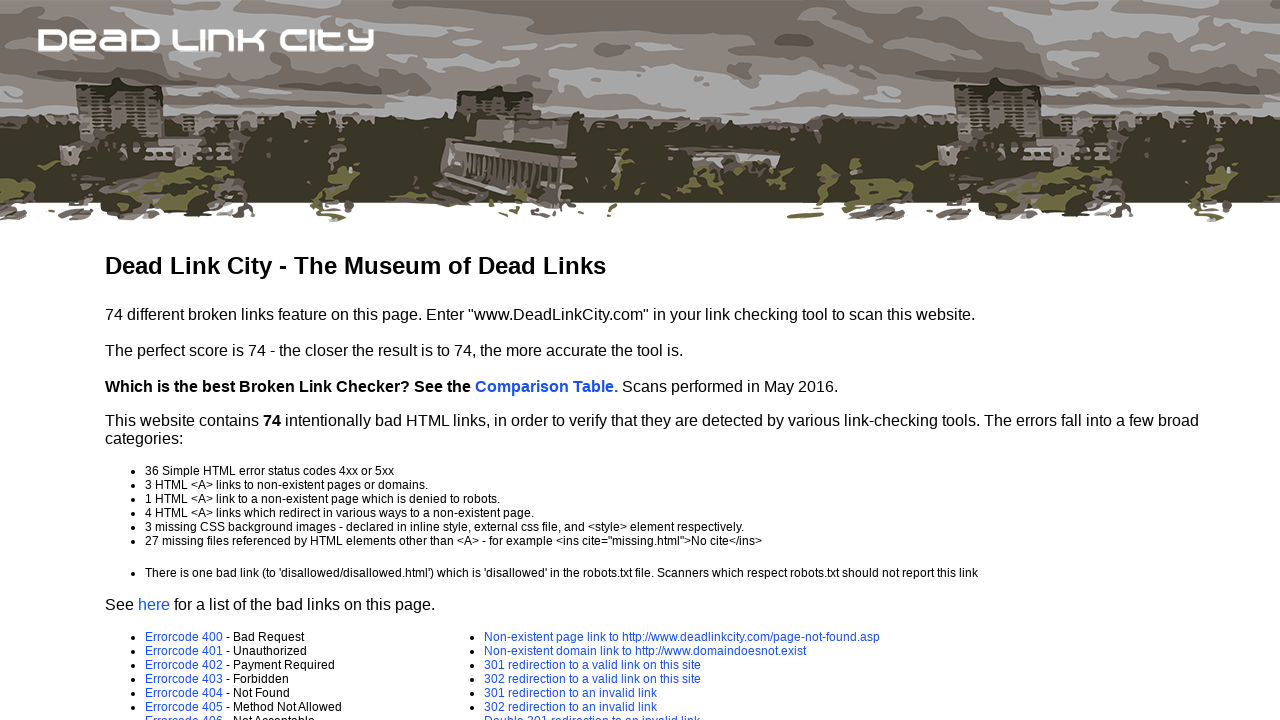

Verified that links are present on the page
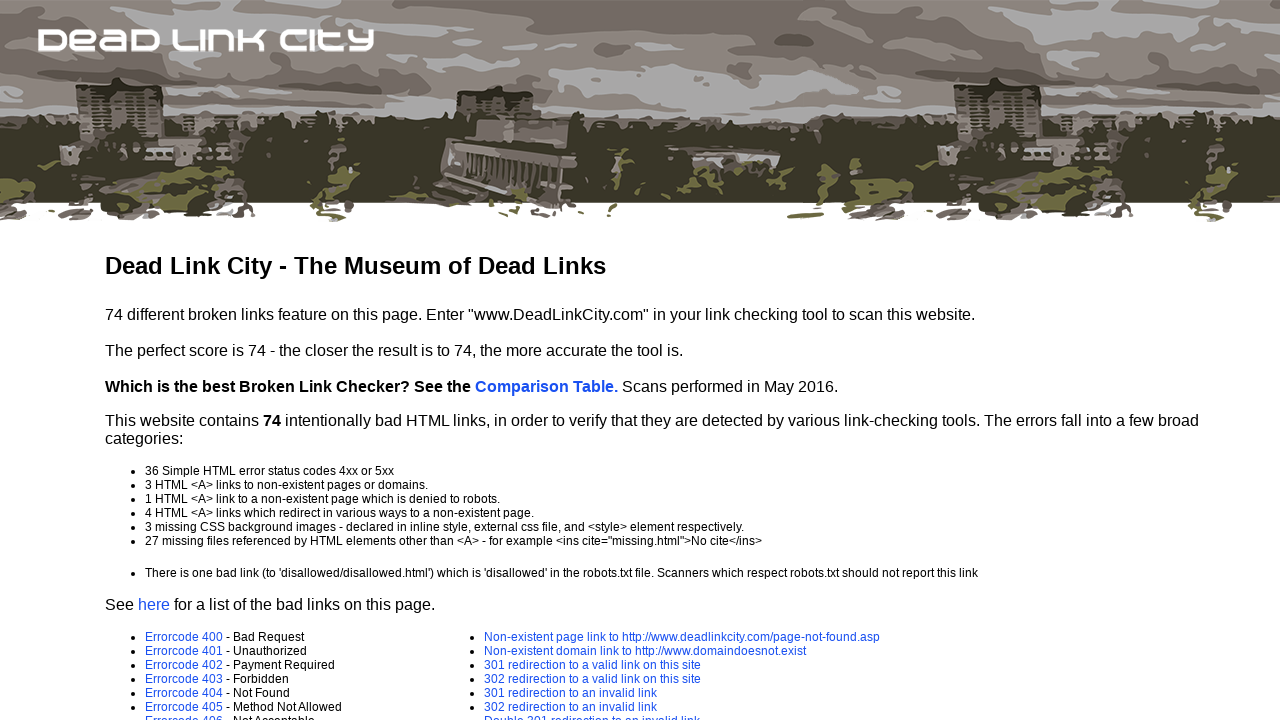

Retrieved href attribute from first link: /comparison.asp
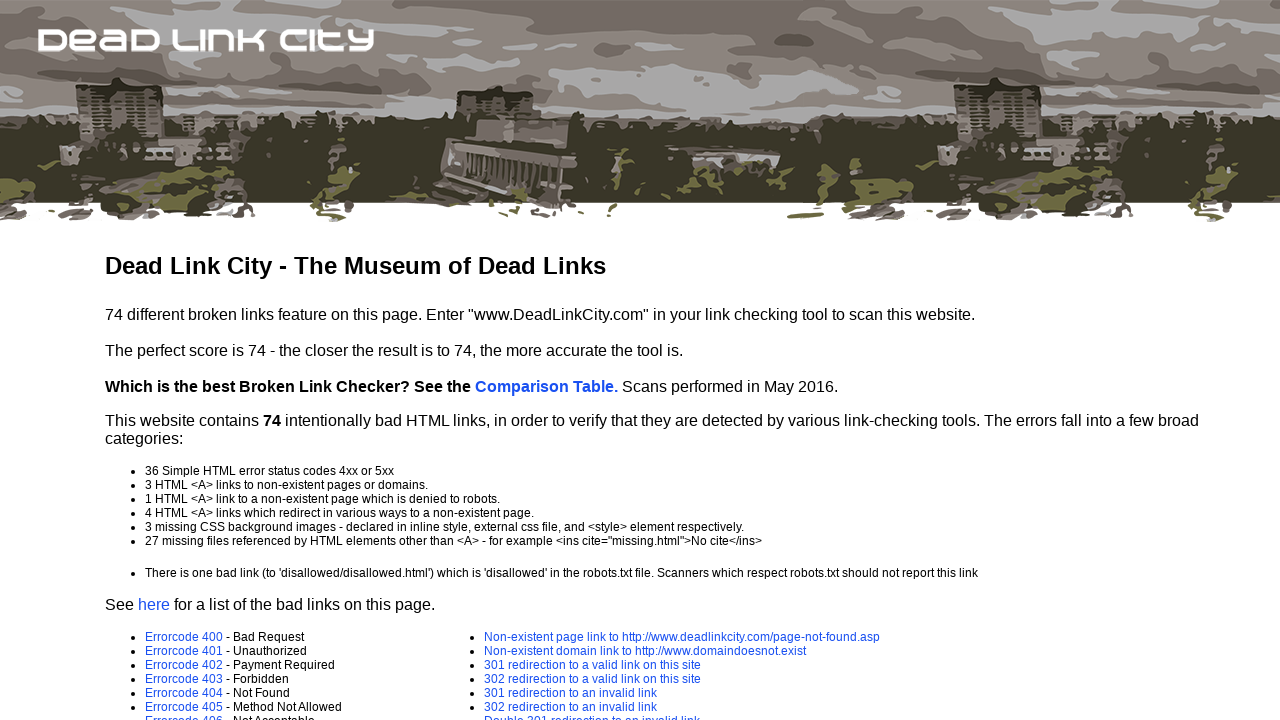

Clicked on first valid link with href: /comparison.asp at (546, 386) on a >> nth=0
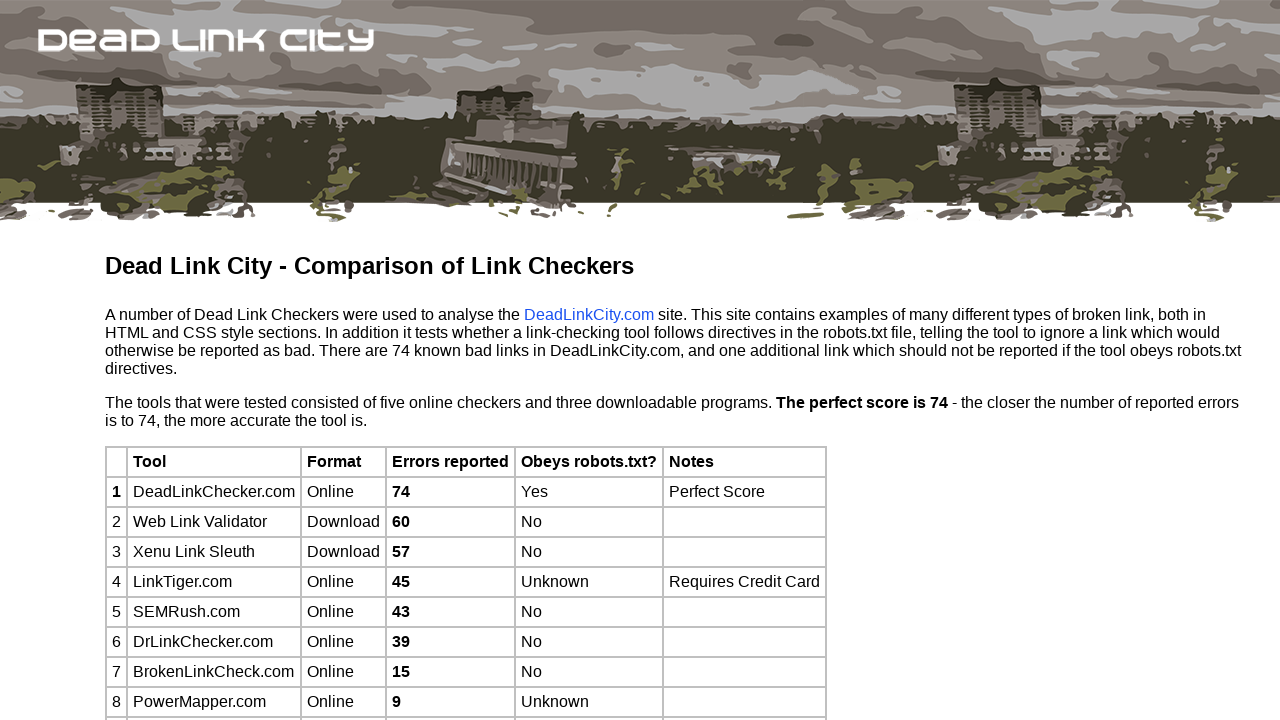

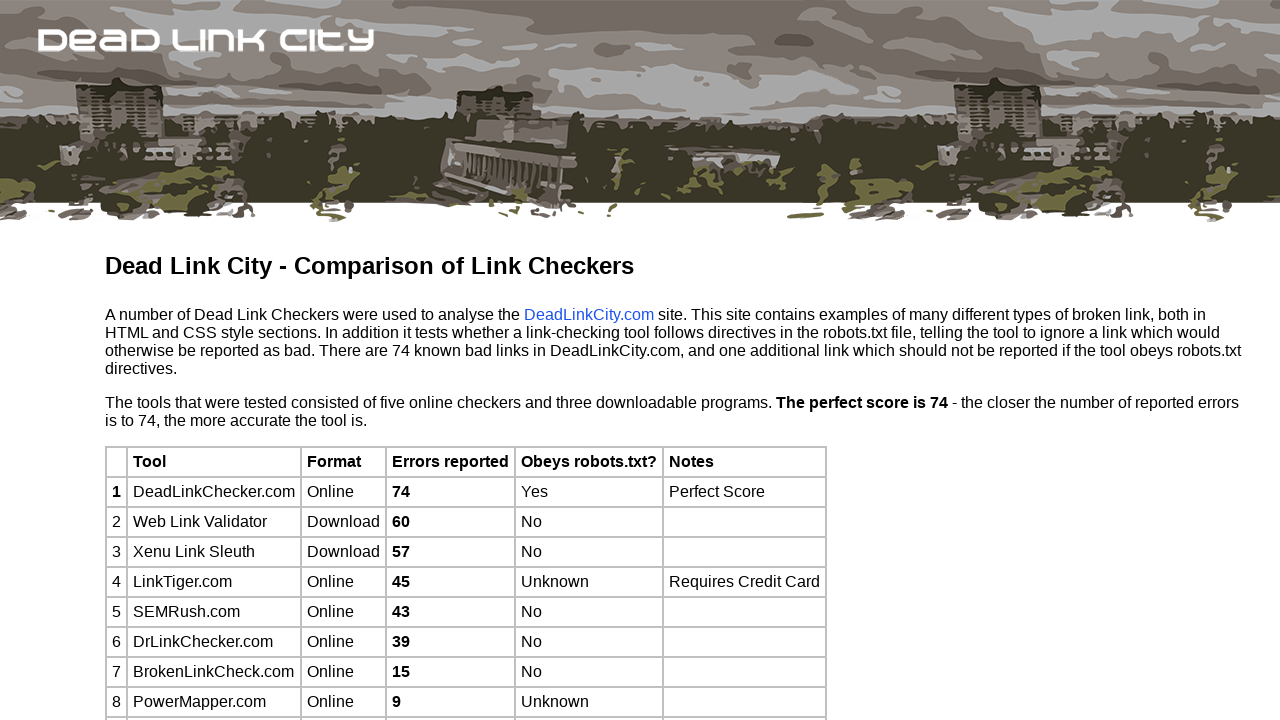